Tests file upload functionality by selecting a file and uploading it to verify the upload confirmation message appears

Starting URL: https://the-internet.herokuapp.com/upload

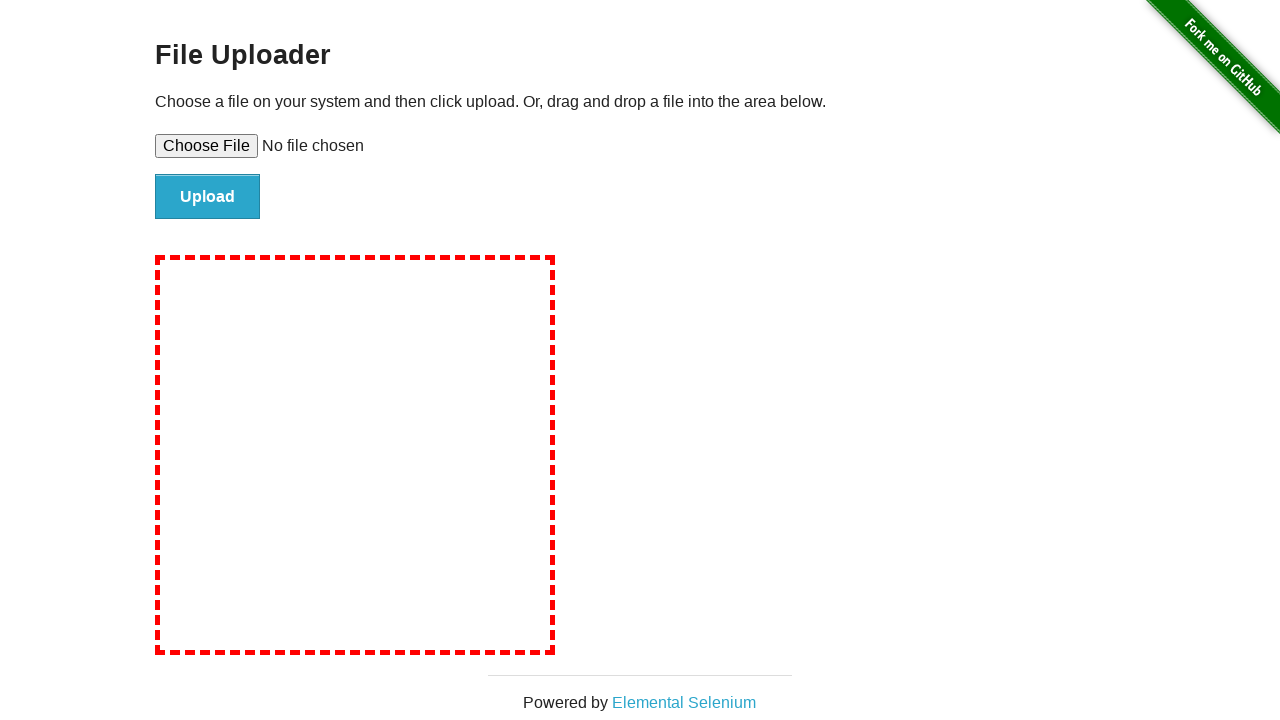

Set input file to temporary test file
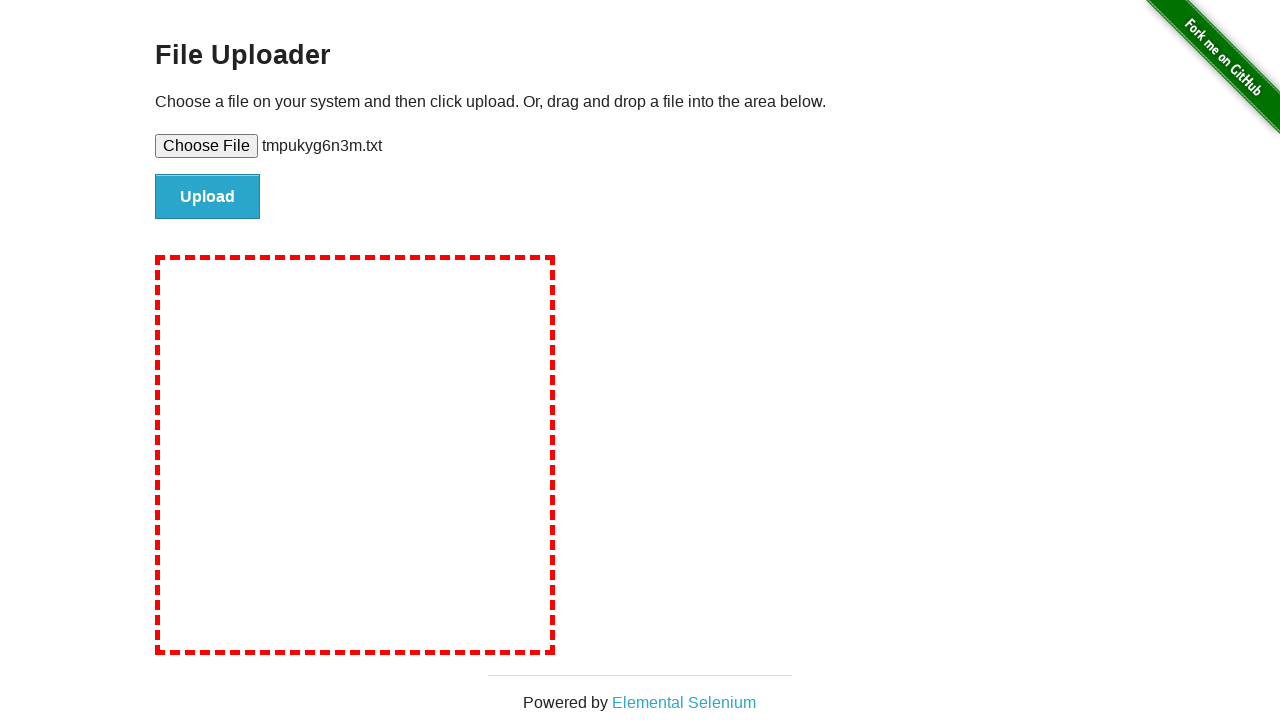

Clicked upload button to submit file at (208, 197) on #file-submit
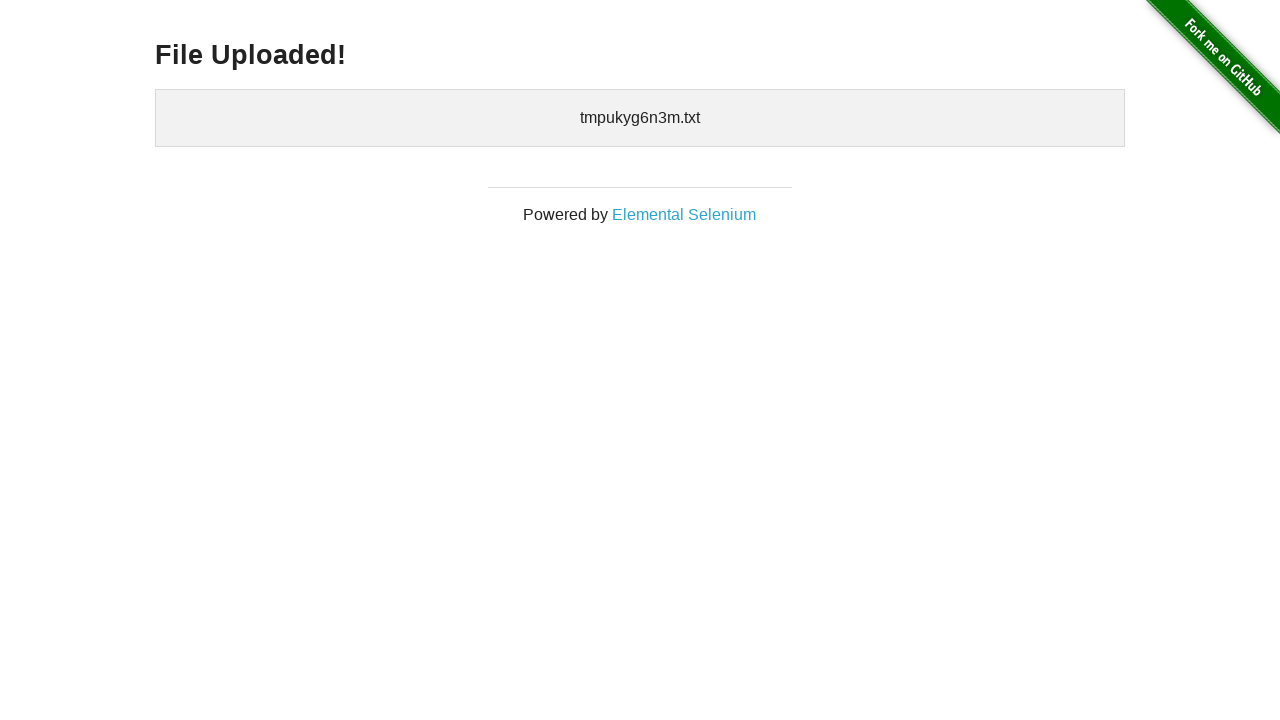

Upload confirmation message 'File Uploaded!' appeared
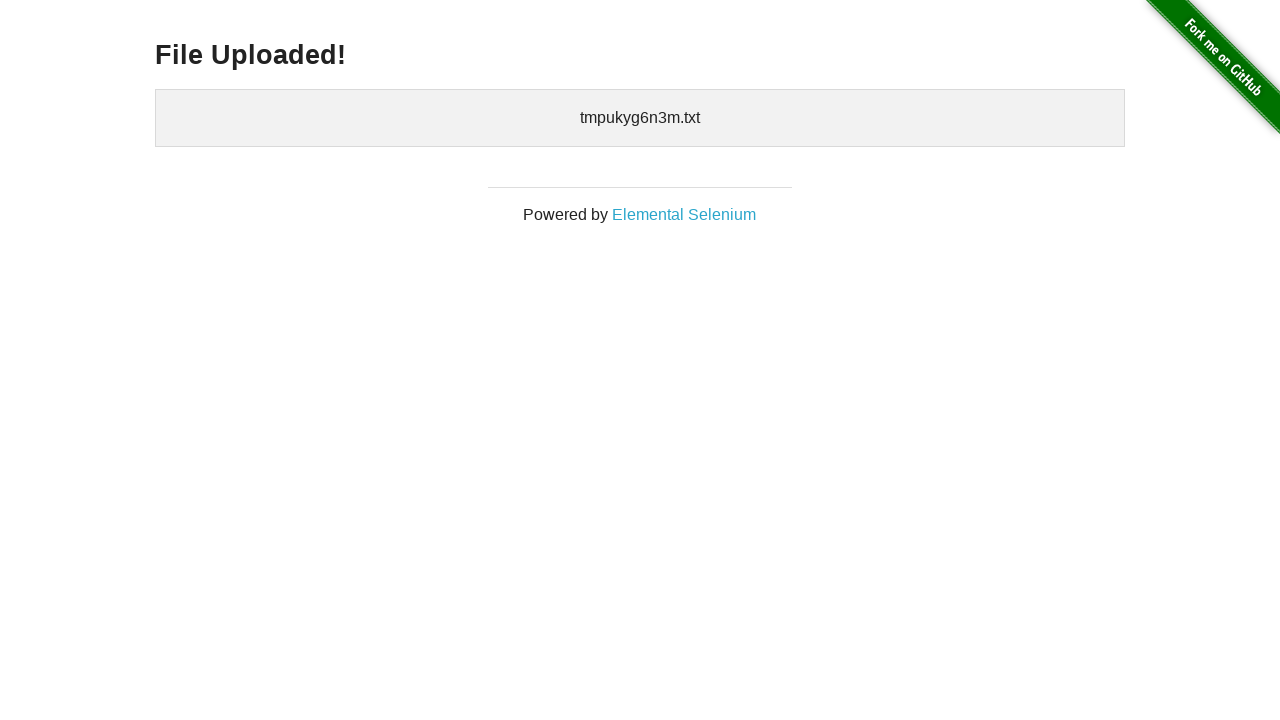

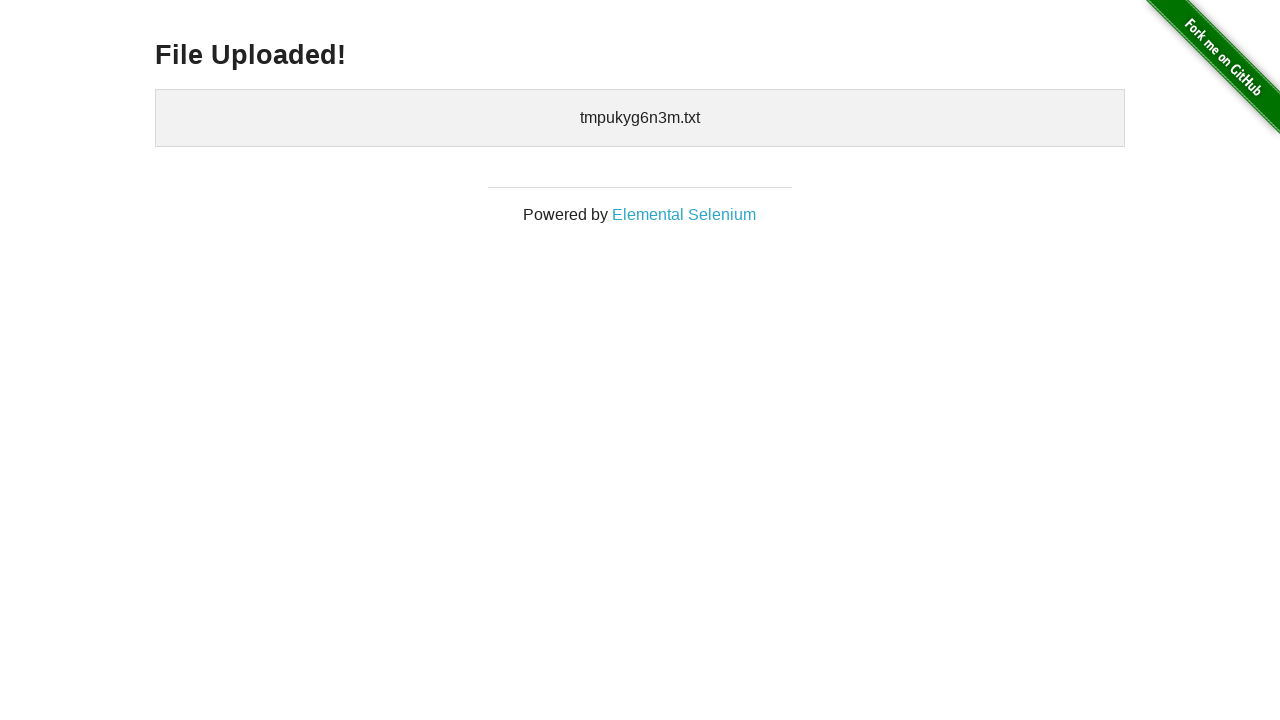